Tests JavaScript executor functionality by navigating to the Buttons section, scrolling to and clicking a button using JavaScript, and verifying the dynamic click message appears.

Starting URL: https://demoqa.com/

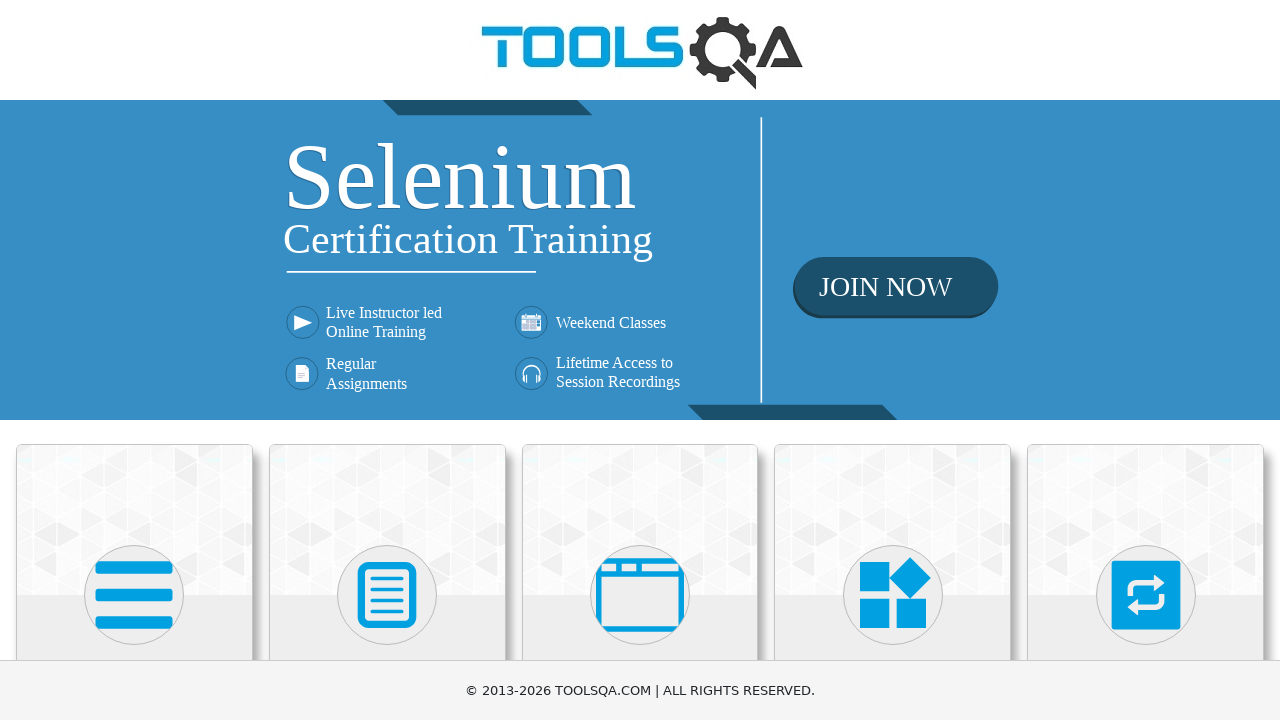

Clicked on Elements card at (134, 360) on xpath=//h5[text()='Elements']
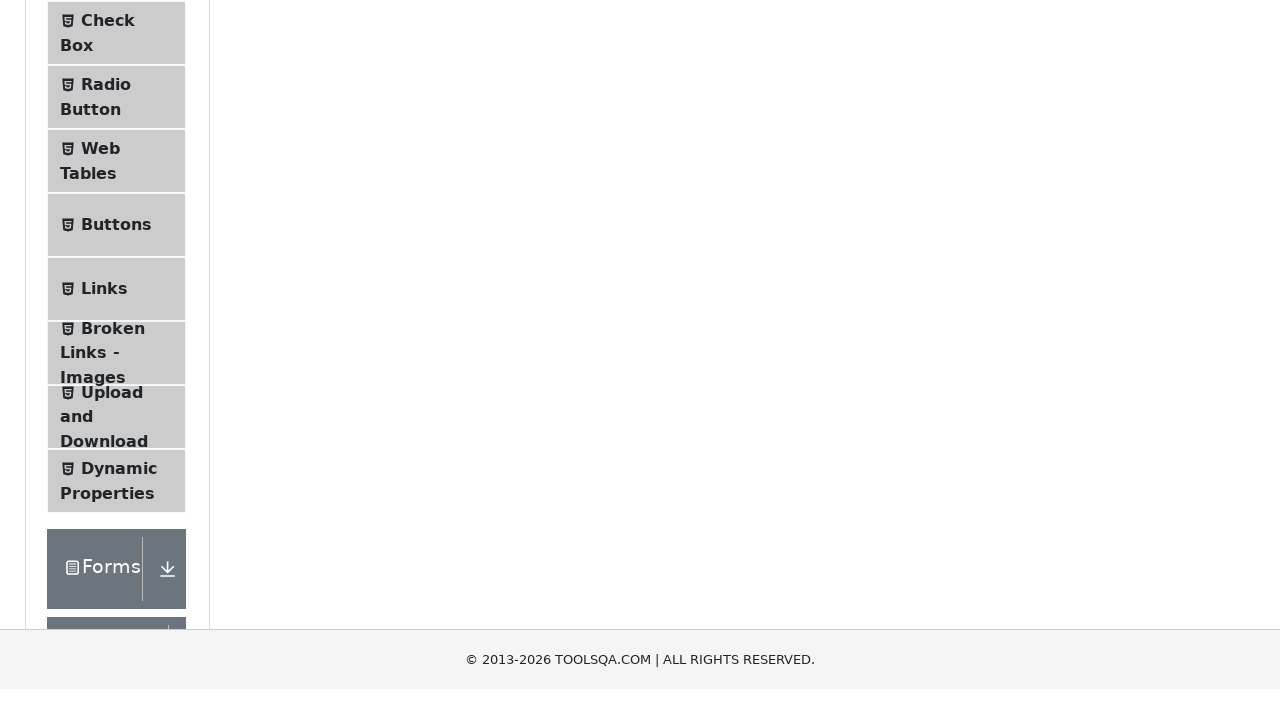

Clicked on Buttons option at (116, 517) on xpath=//span[text()='Buttons']
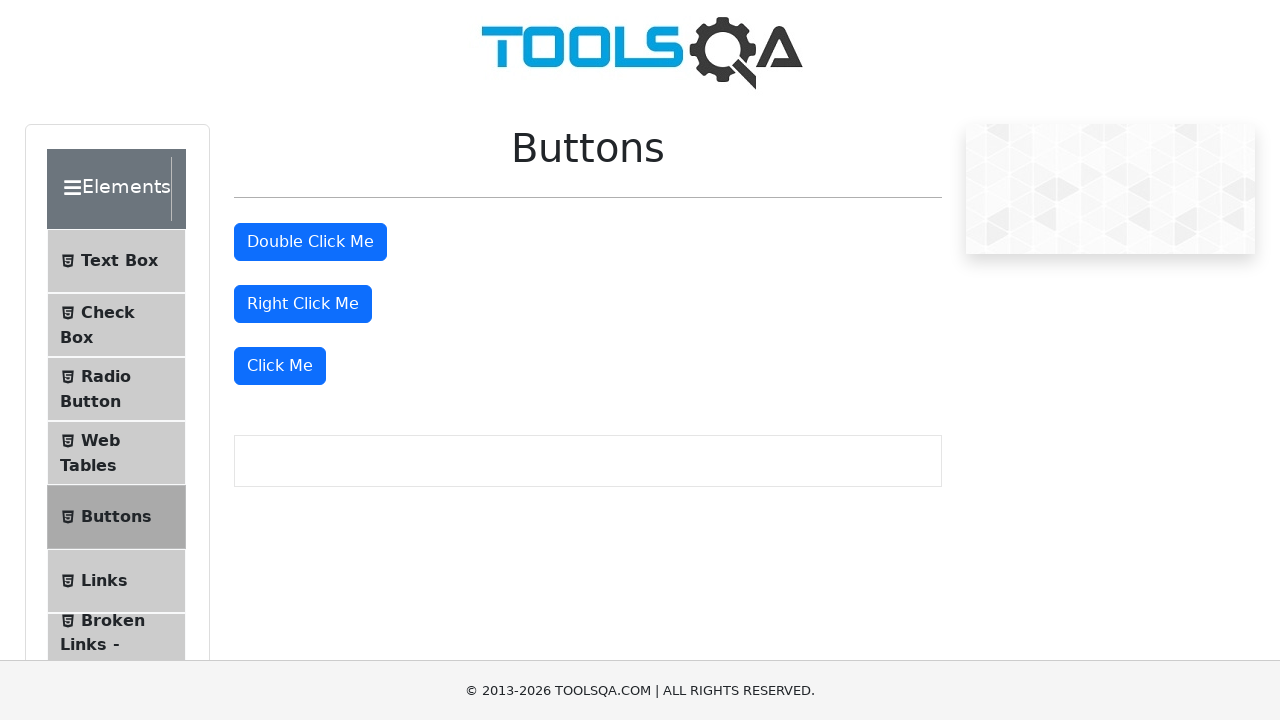

Located the Click Me button
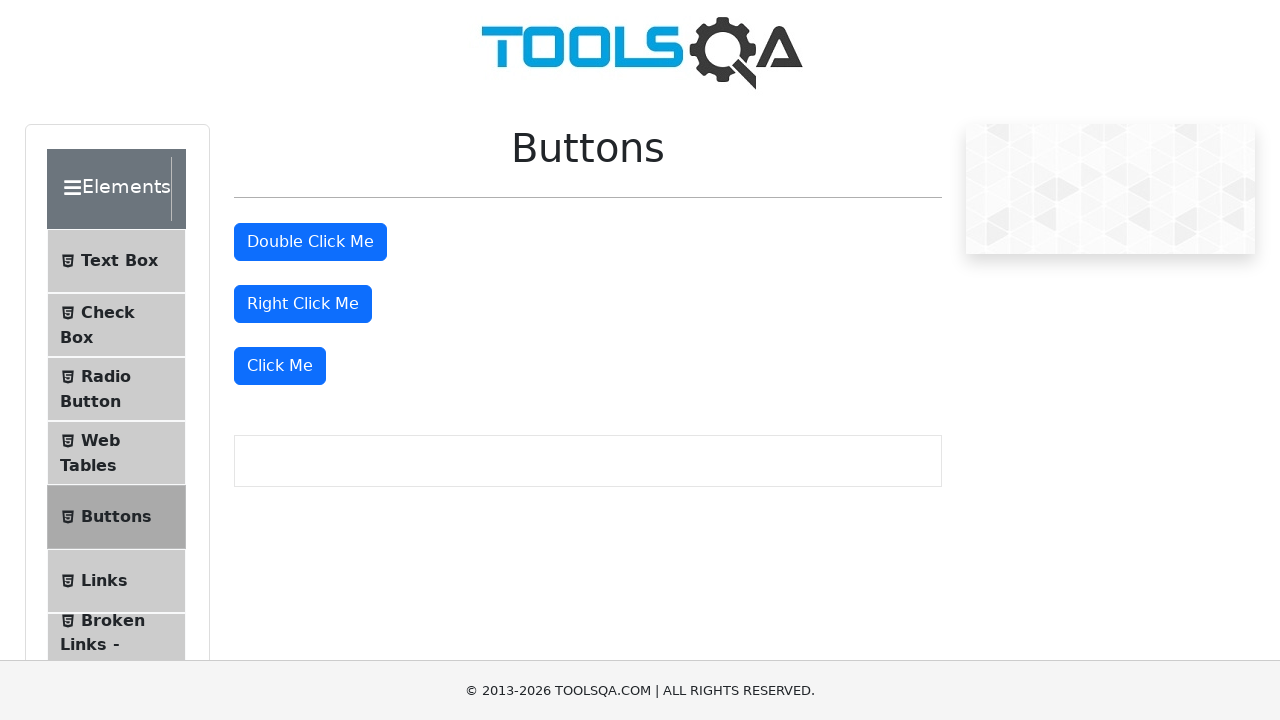

Scrolled to the Click Me button
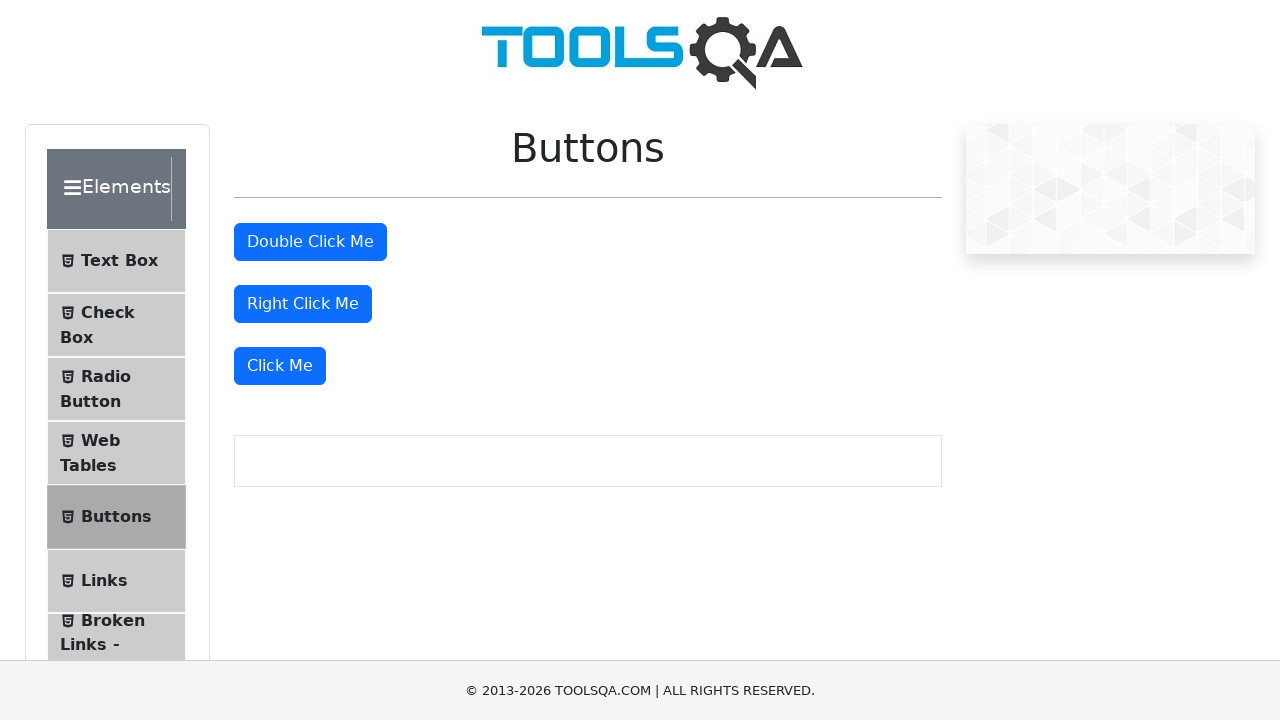

Clicked the Click Me button using JavaScript executor at (280, 366) on xpath=//button[text()='Click Me']
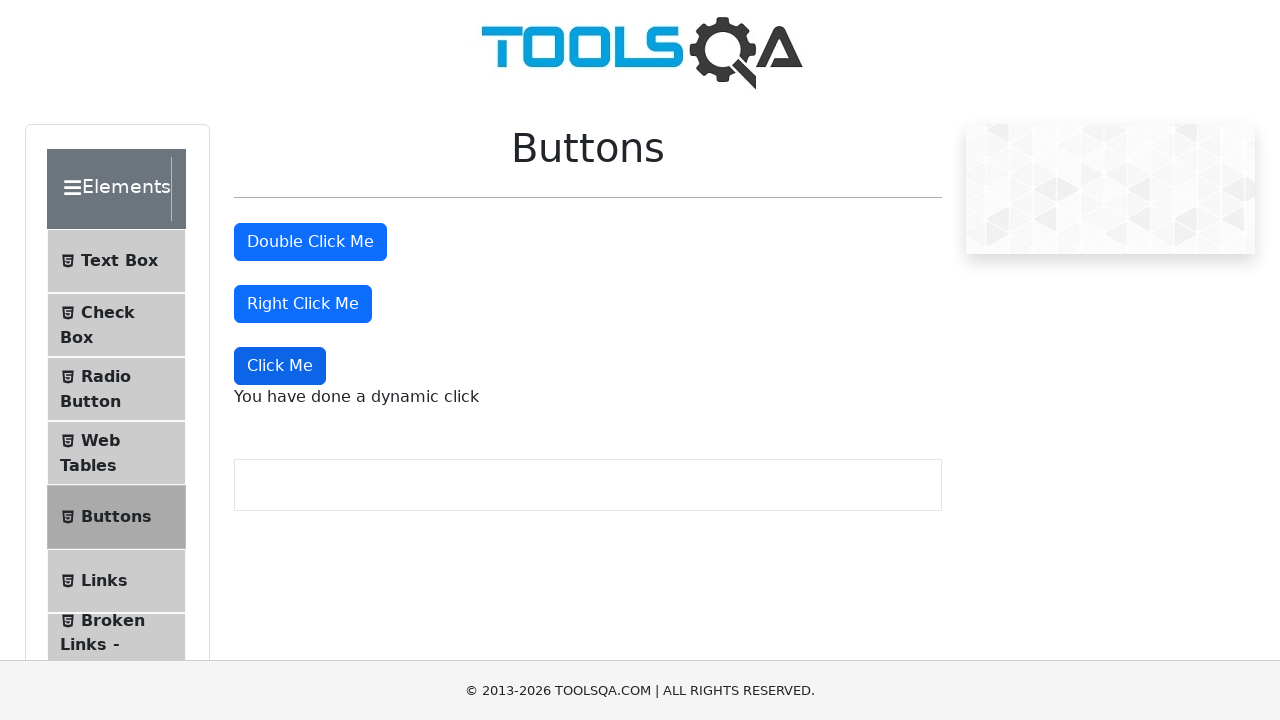

Located the dynamic click message element
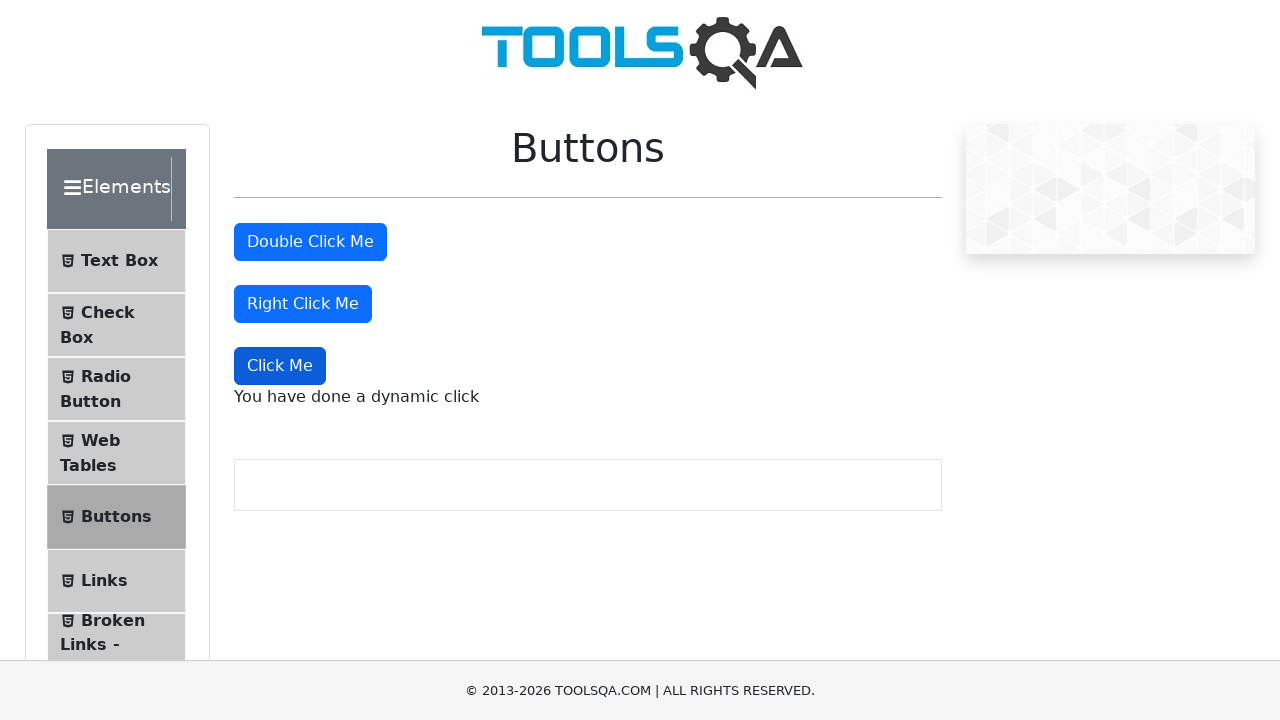

Verified dynamic click message appeared with correct text
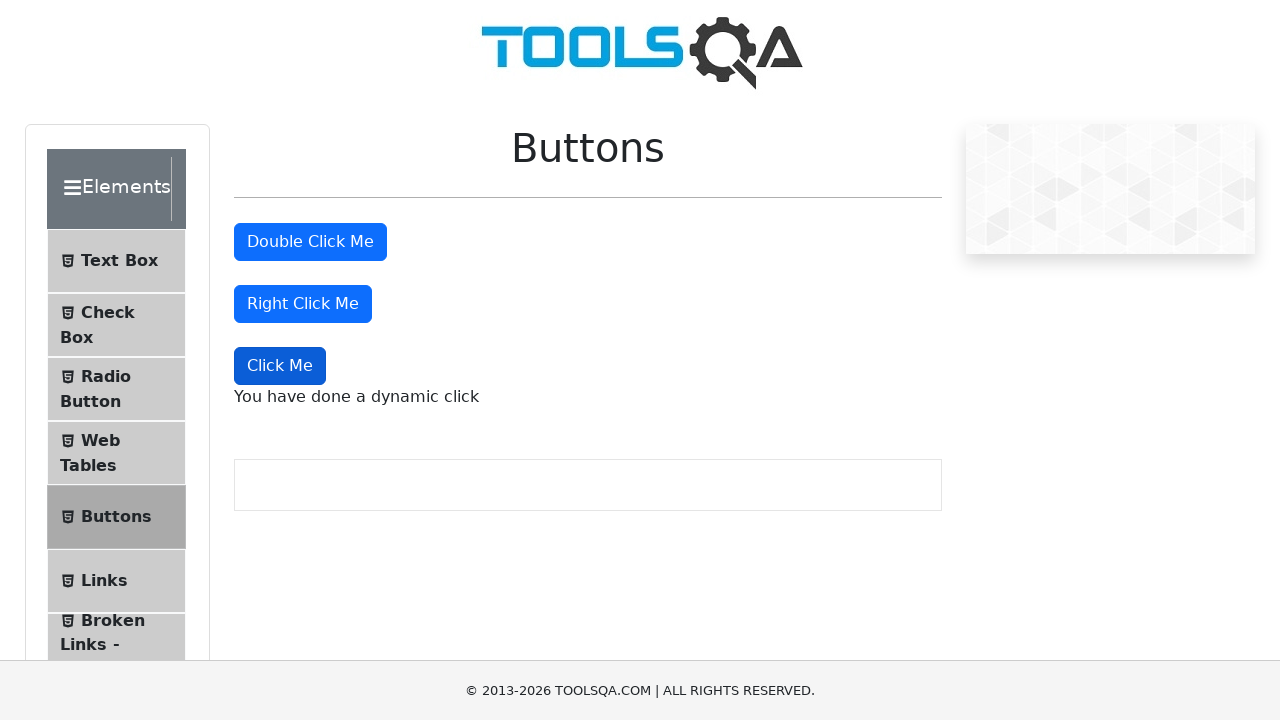

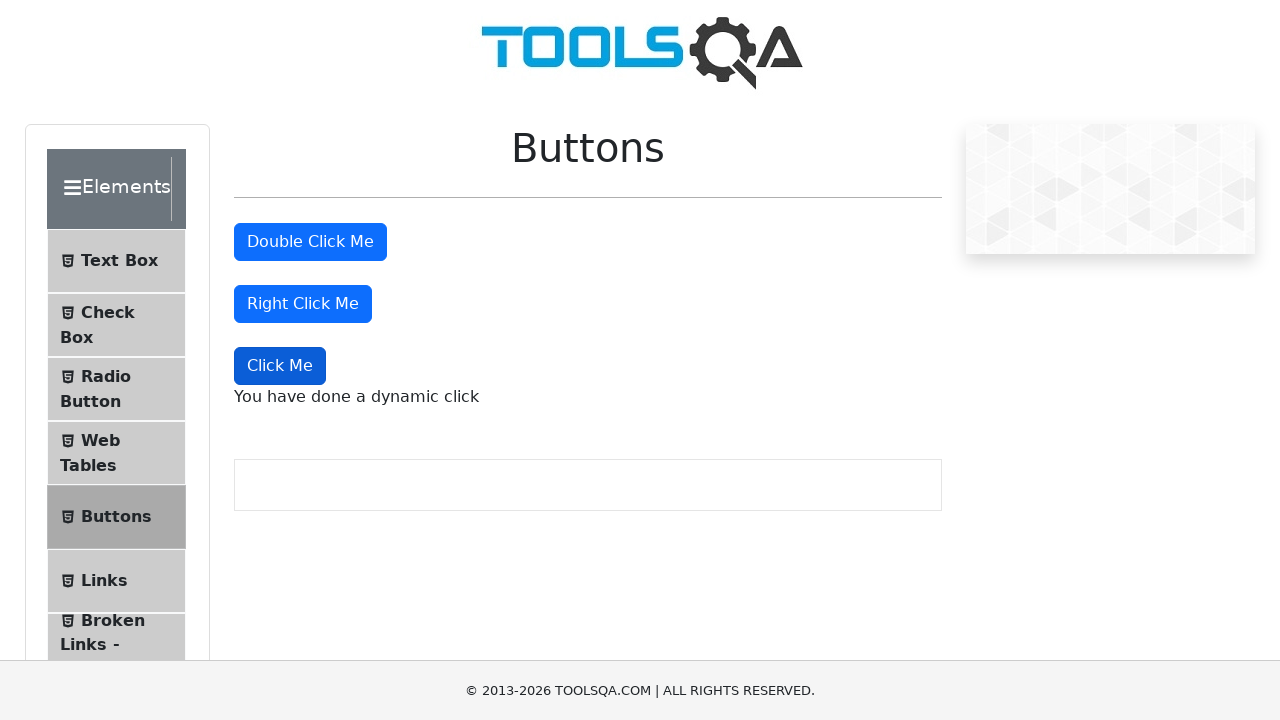